Tests that new todo items are appended to the bottom of the list by creating 3 items and verifying the count displays correctly.

Starting URL: https://demo.playwright.dev/todomvc

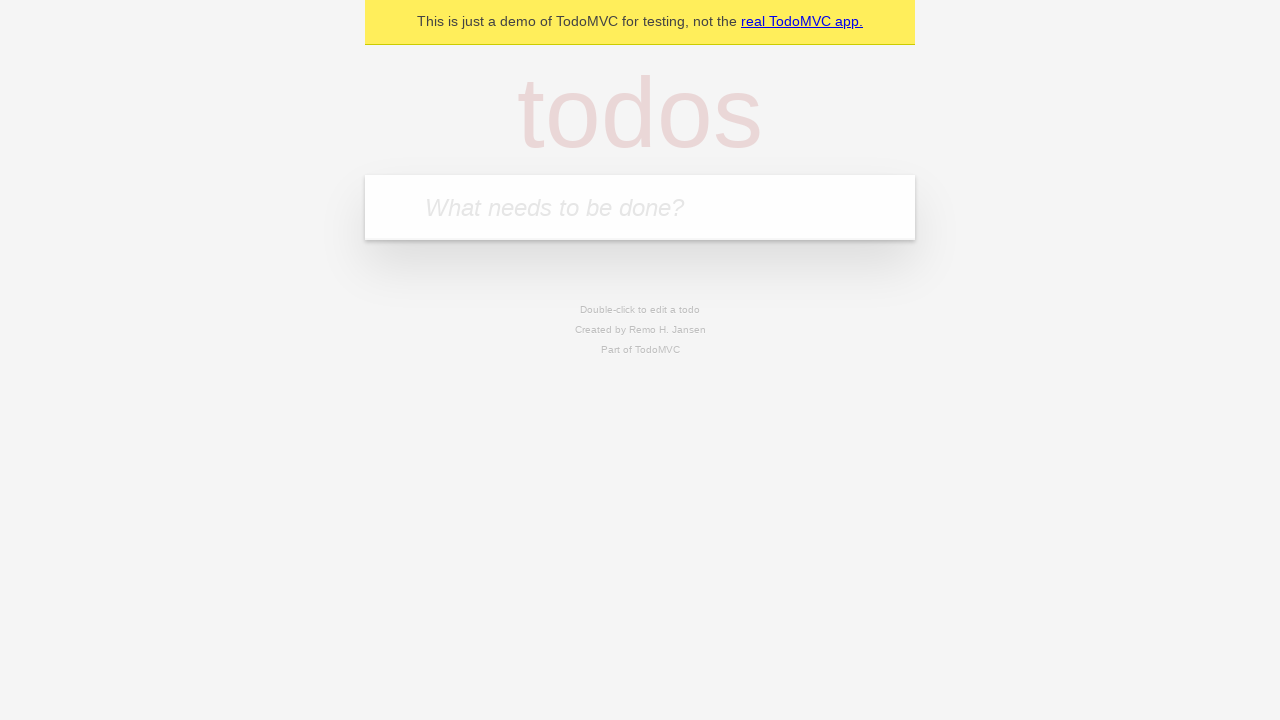

Filled todo input with 'buy some cheese' on internal:attr=[placeholder="What needs to be done?"i]
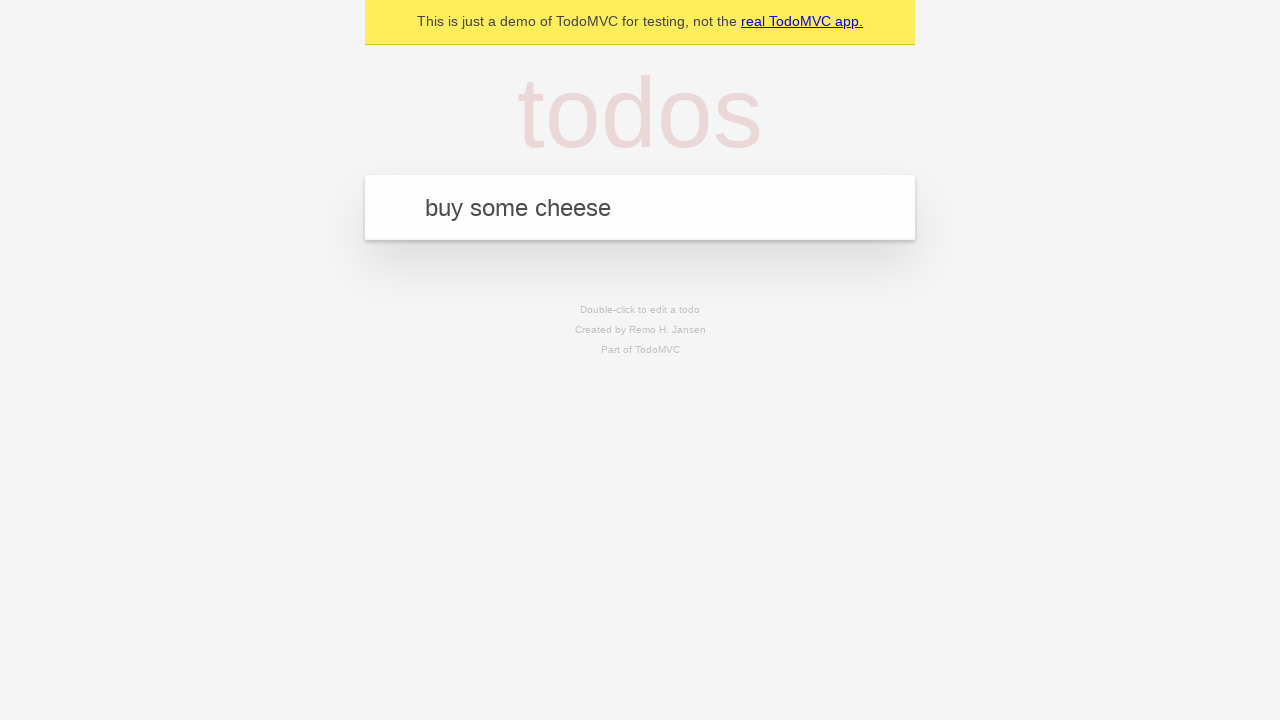

Pressed Enter to add first todo item on internal:attr=[placeholder="What needs to be done?"i]
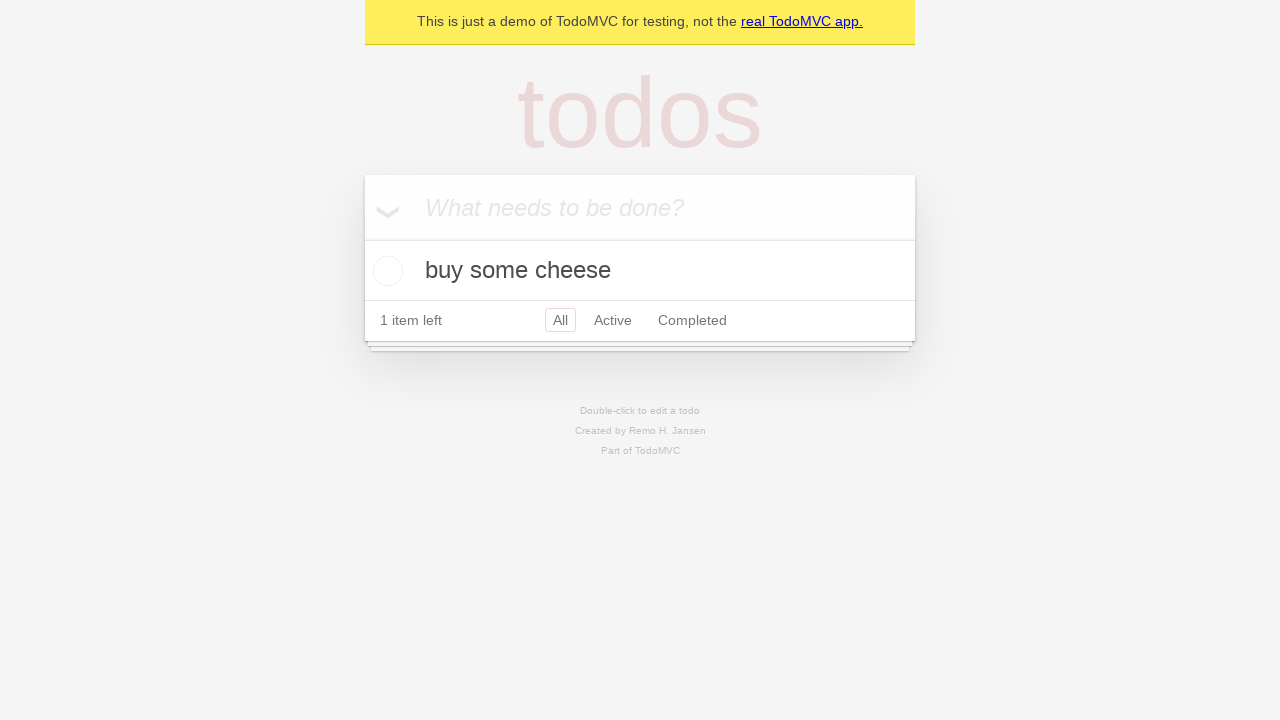

Filled todo input with 'feed the cat' on internal:attr=[placeholder="What needs to be done?"i]
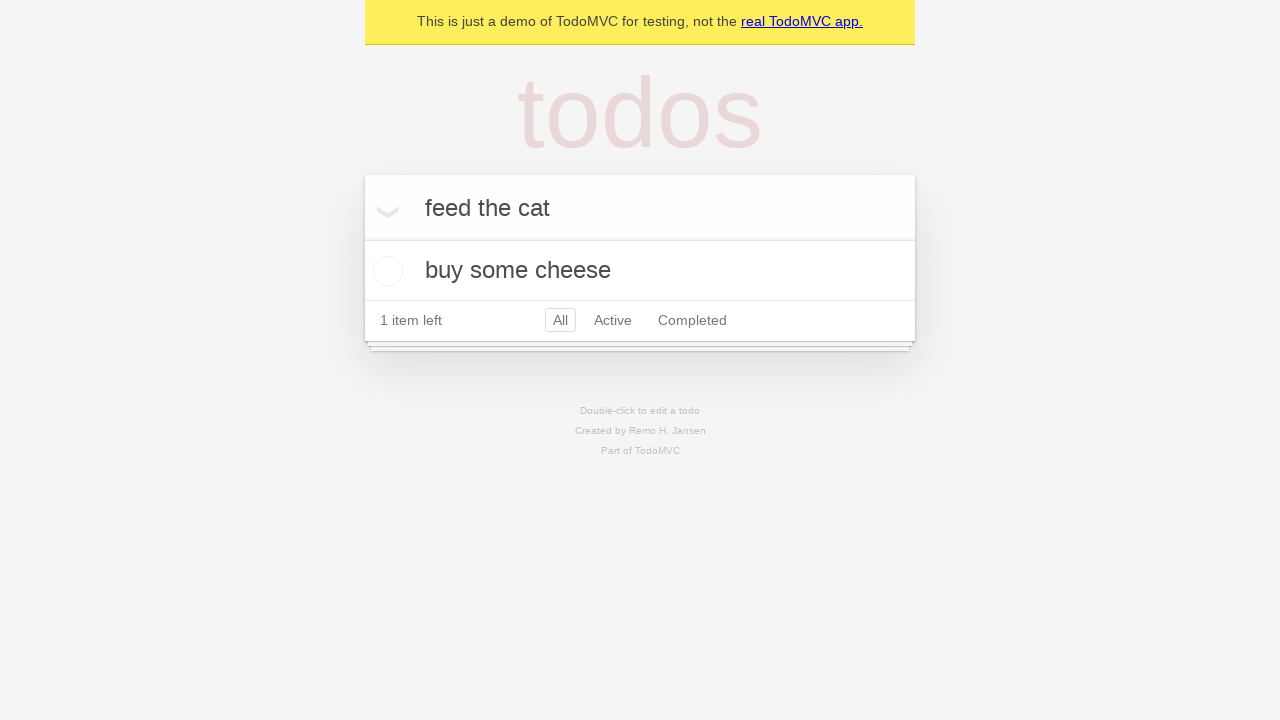

Pressed Enter to add second todo item on internal:attr=[placeholder="What needs to be done?"i]
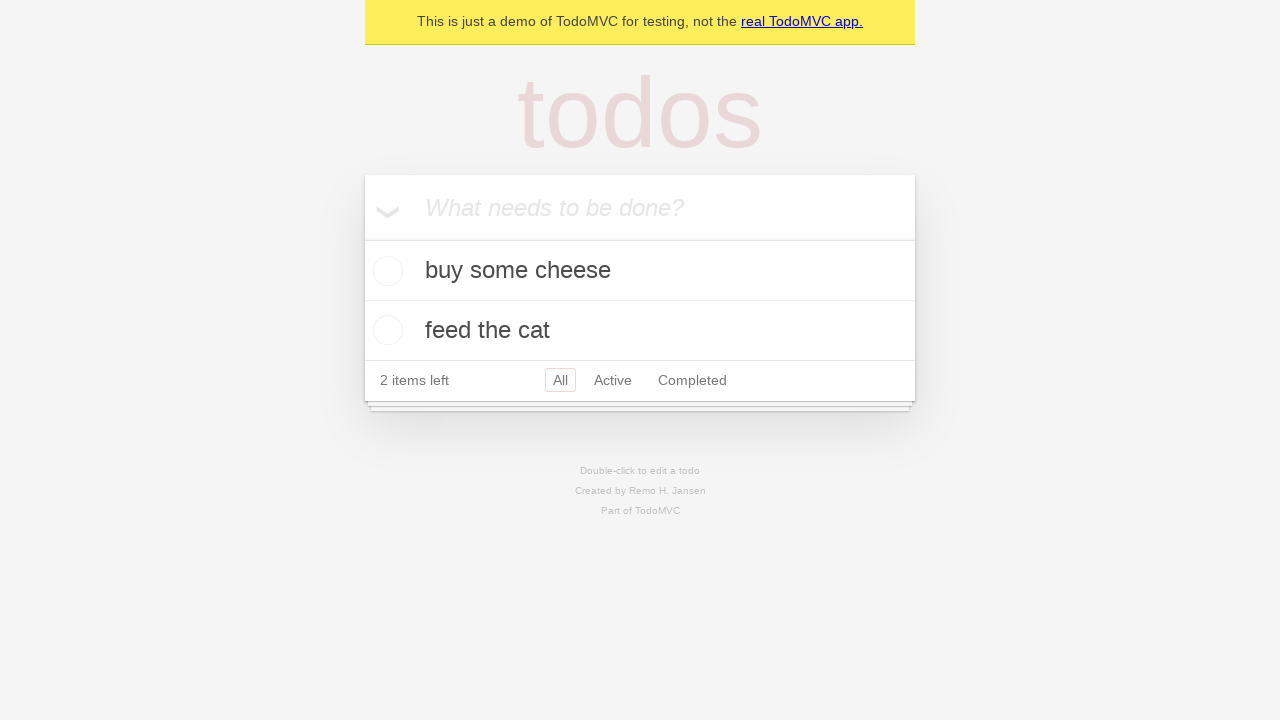

Filled todo input with 'book a doctors appointment' on internal:attr=[placeholder="What needs to be done?"i]
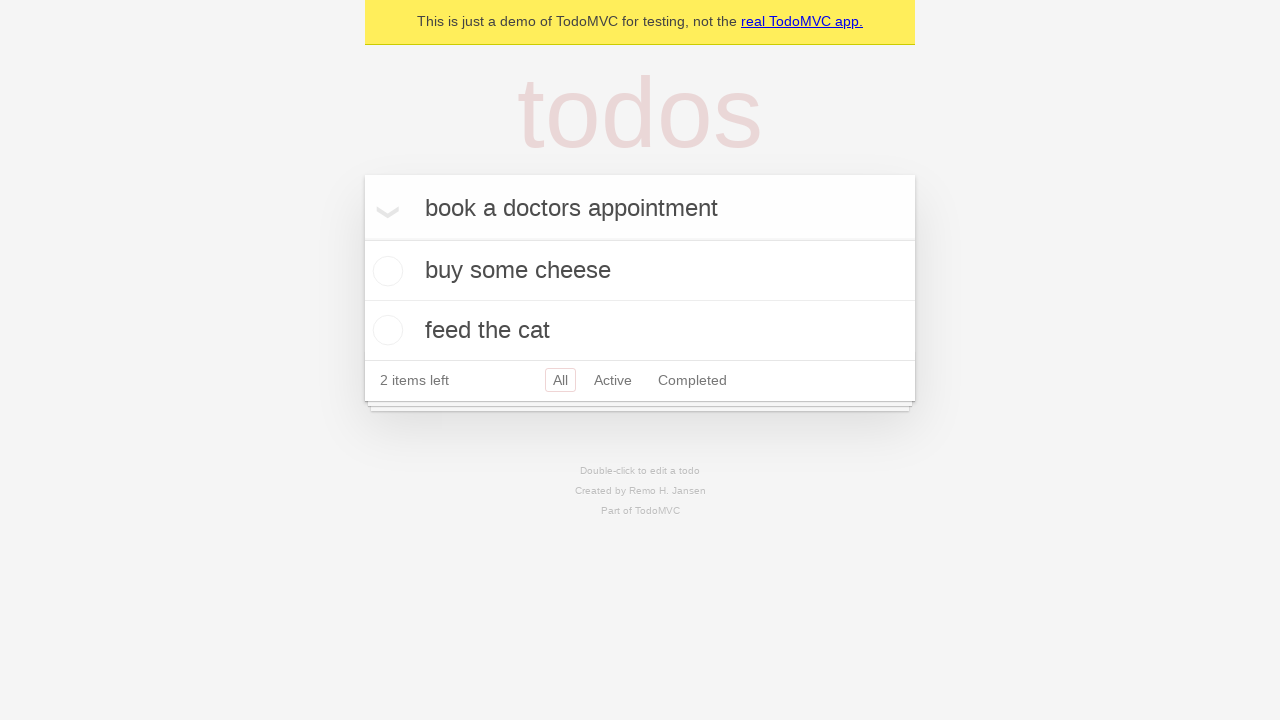

Pressed Enter to add third todo item on internal:attr=[placeholder="What needs to be done?"i]
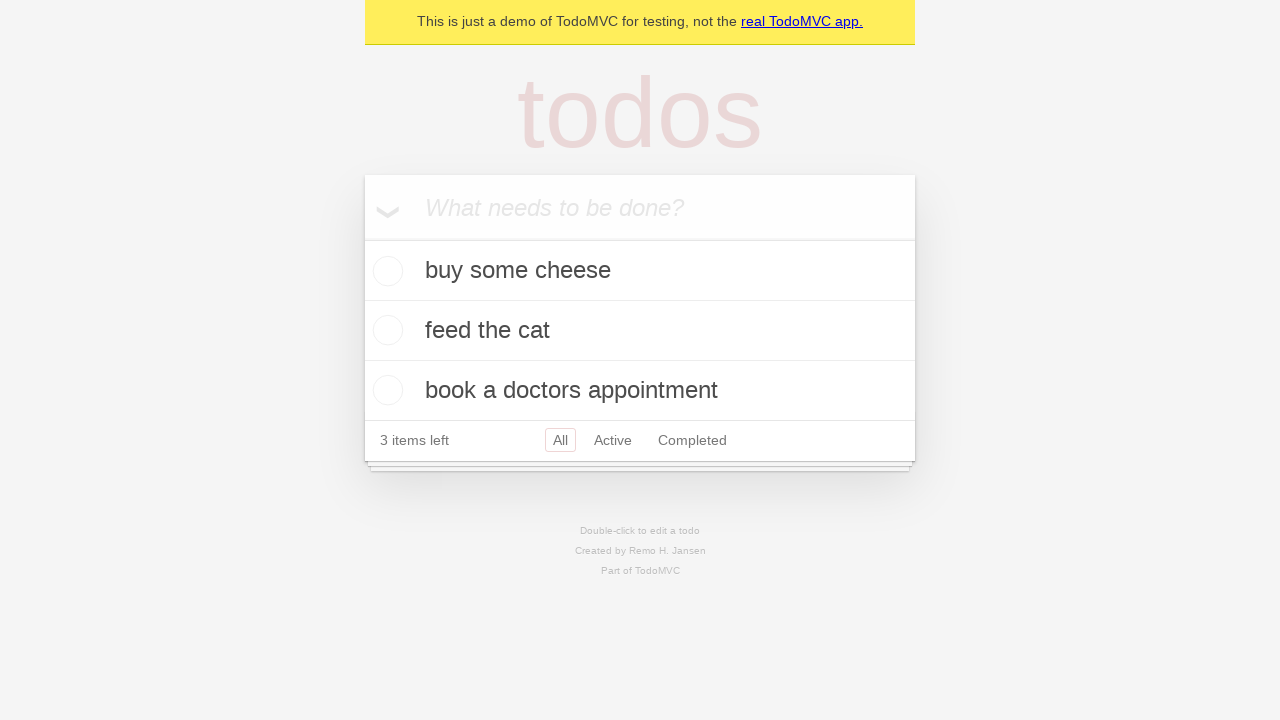

Verified that all 3 todo items were appended to the list with '3 items left' counter displayed
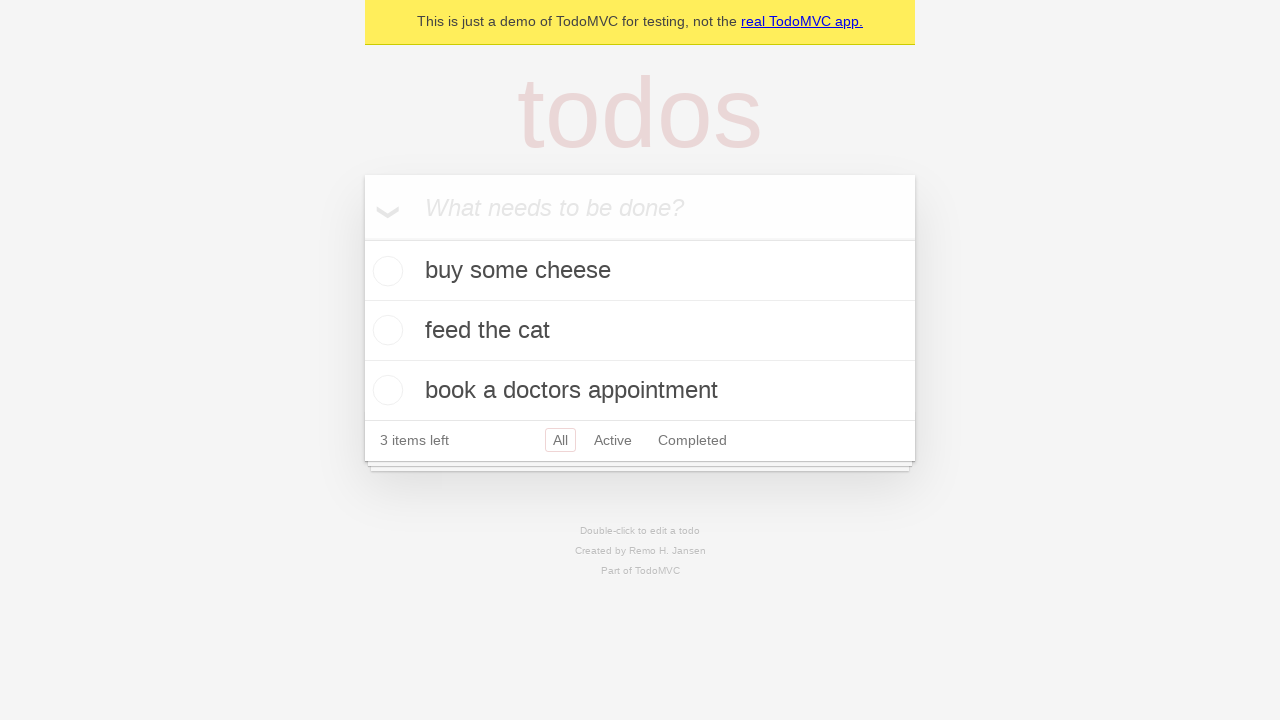

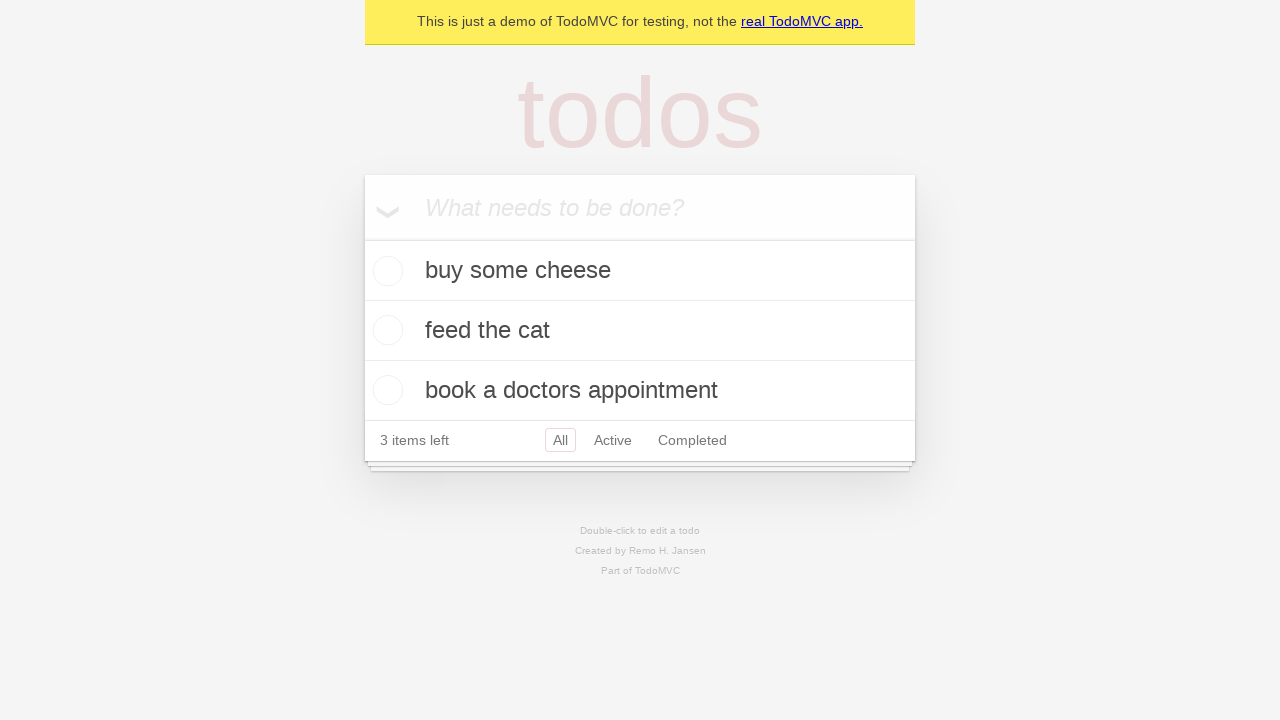